Tests the forgot password form functionality by filling in an email address and submitting the password reset request form.

Starting URL: https://practice.expandtesting.com/forgot-password

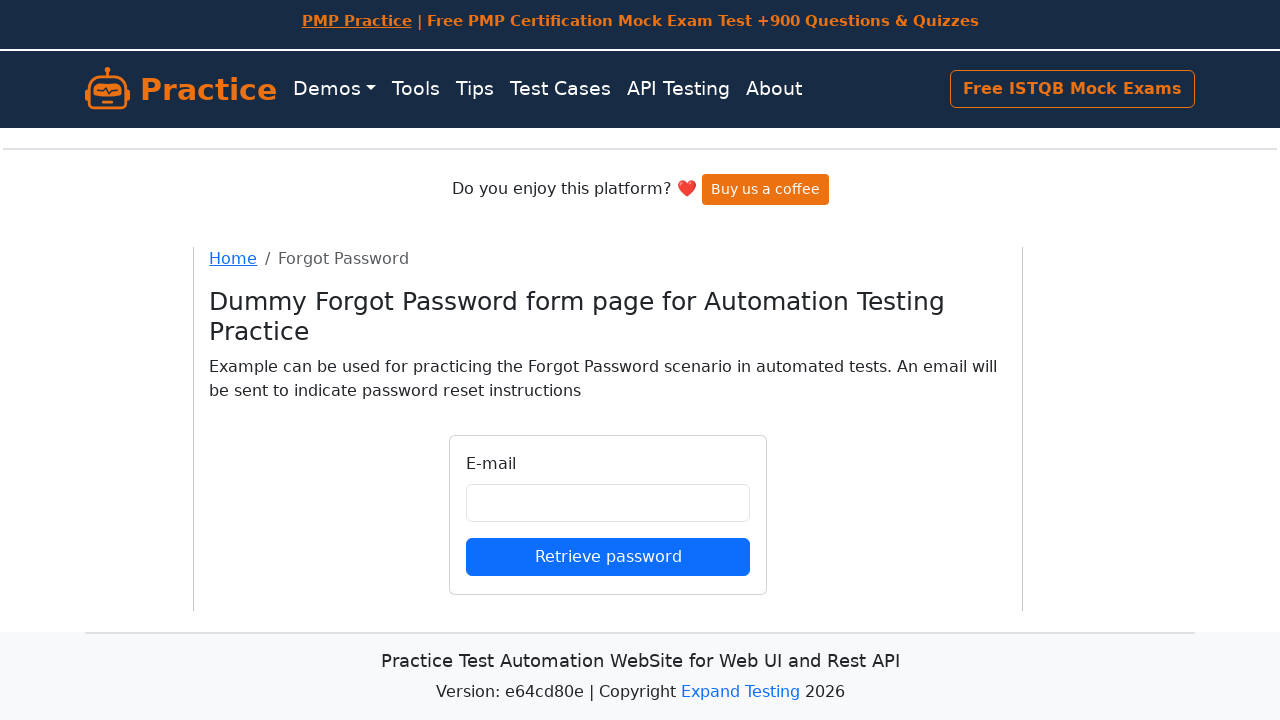

Filled email field with 'john.smith@testmail.com' on input#email
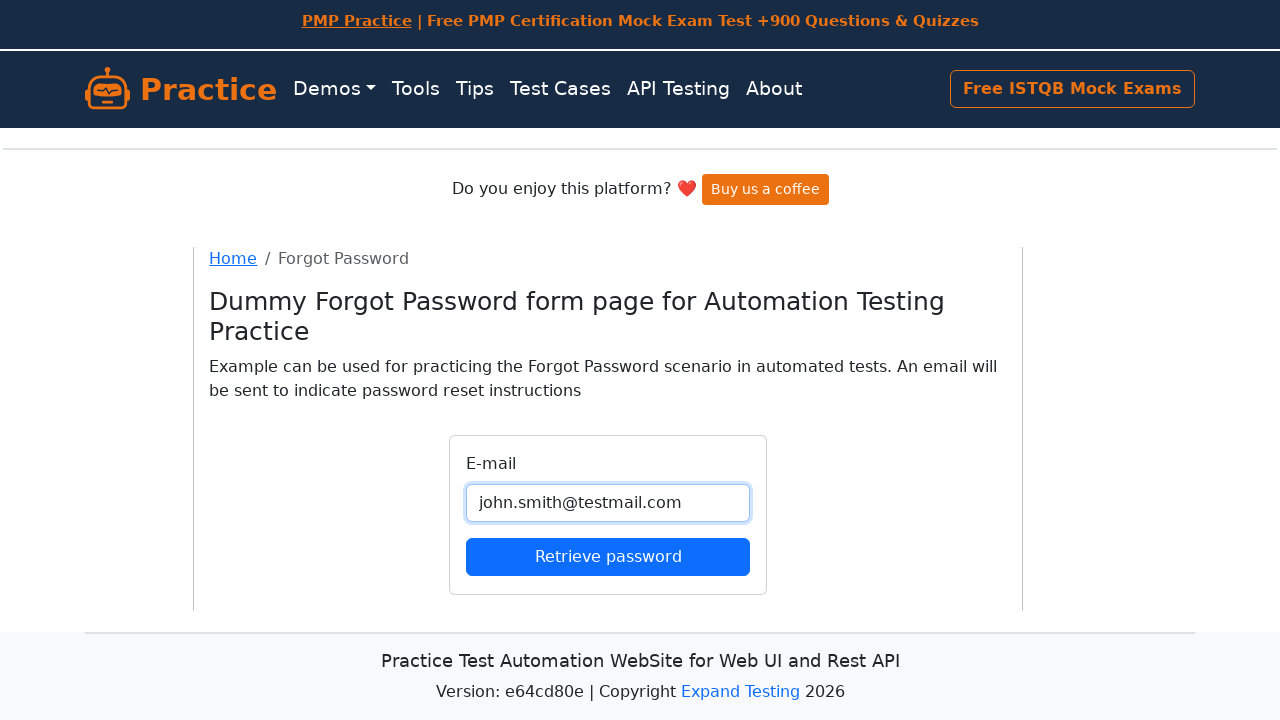

Clicked submit button to request password reset at (608, 556) on button[type='submit']
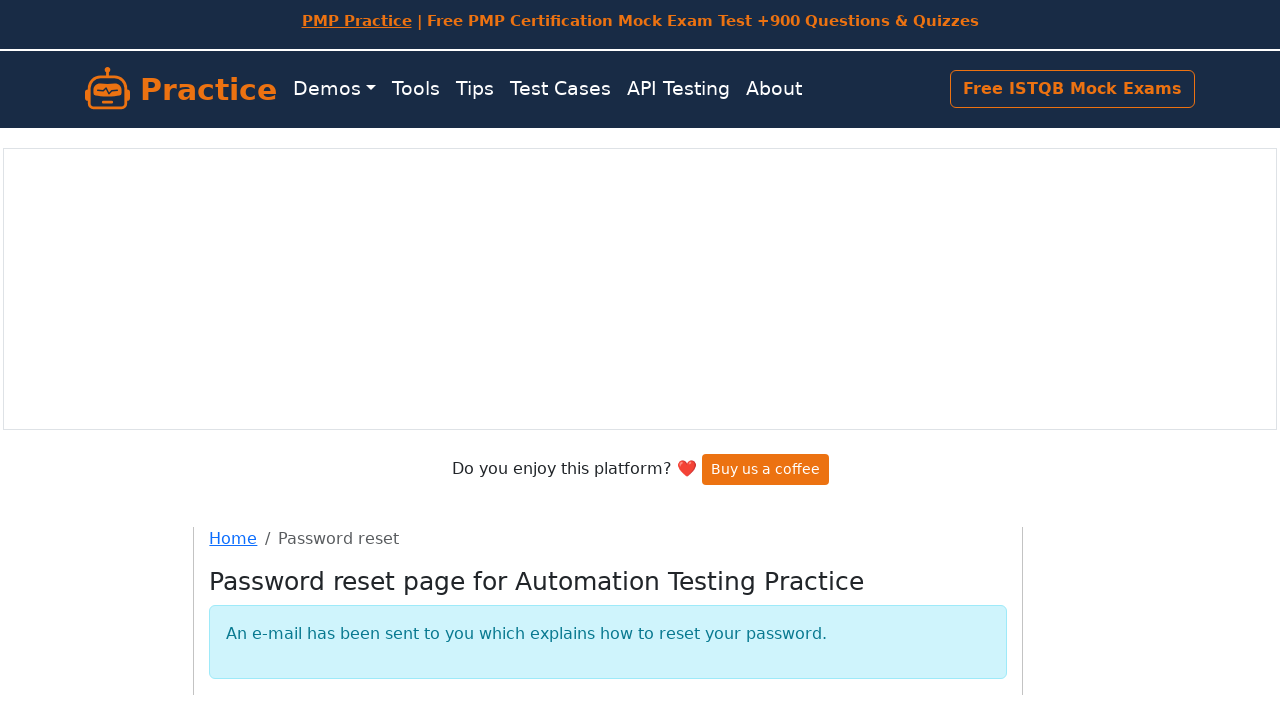

Form submission completed and page network idle
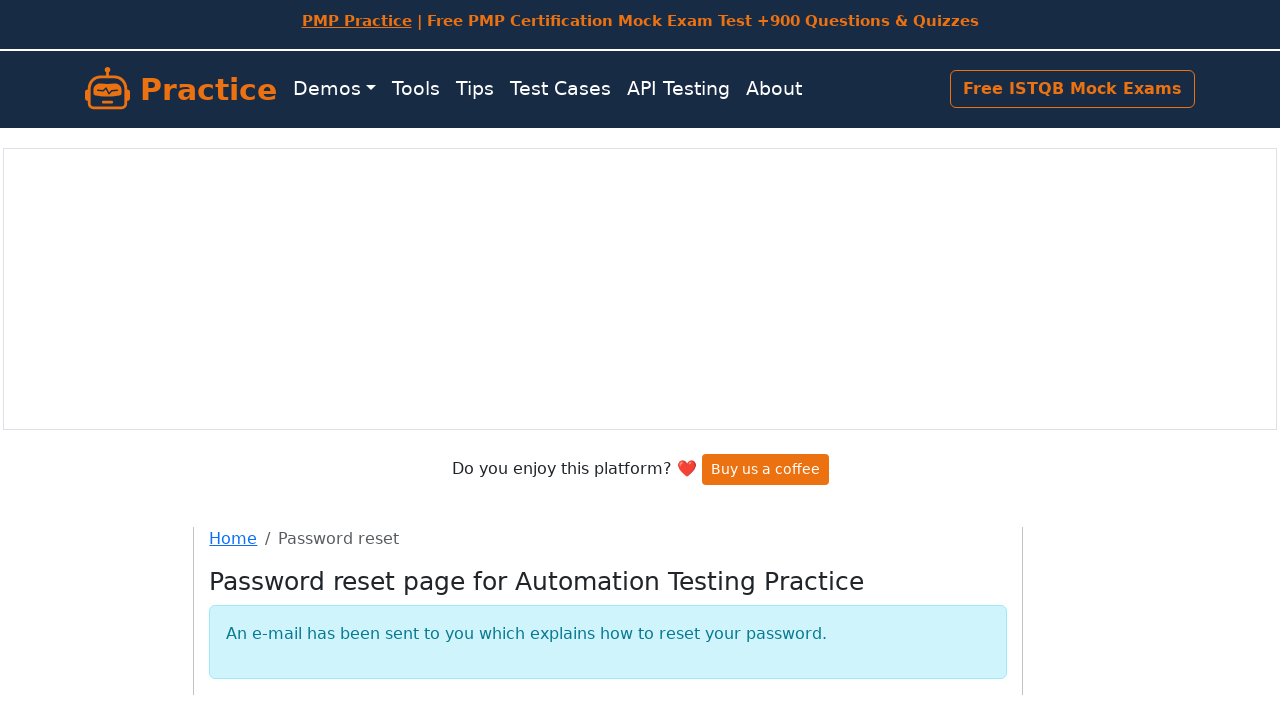

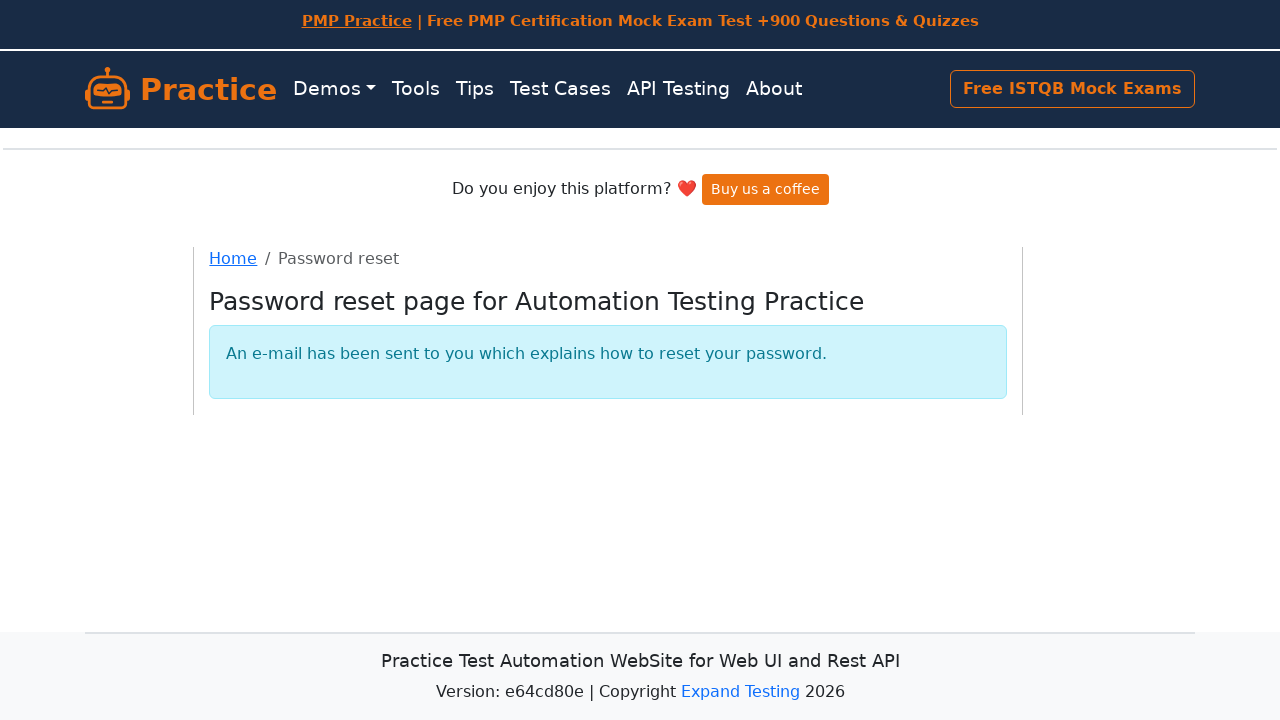